Tests the footer section by opening links from the first column in new tabs using keyboard shortcuts, then switches through all opened windows to verify they loaded successfully.

Starting URL: https://www.rahulshettyacademy.com/AutomationPractice/

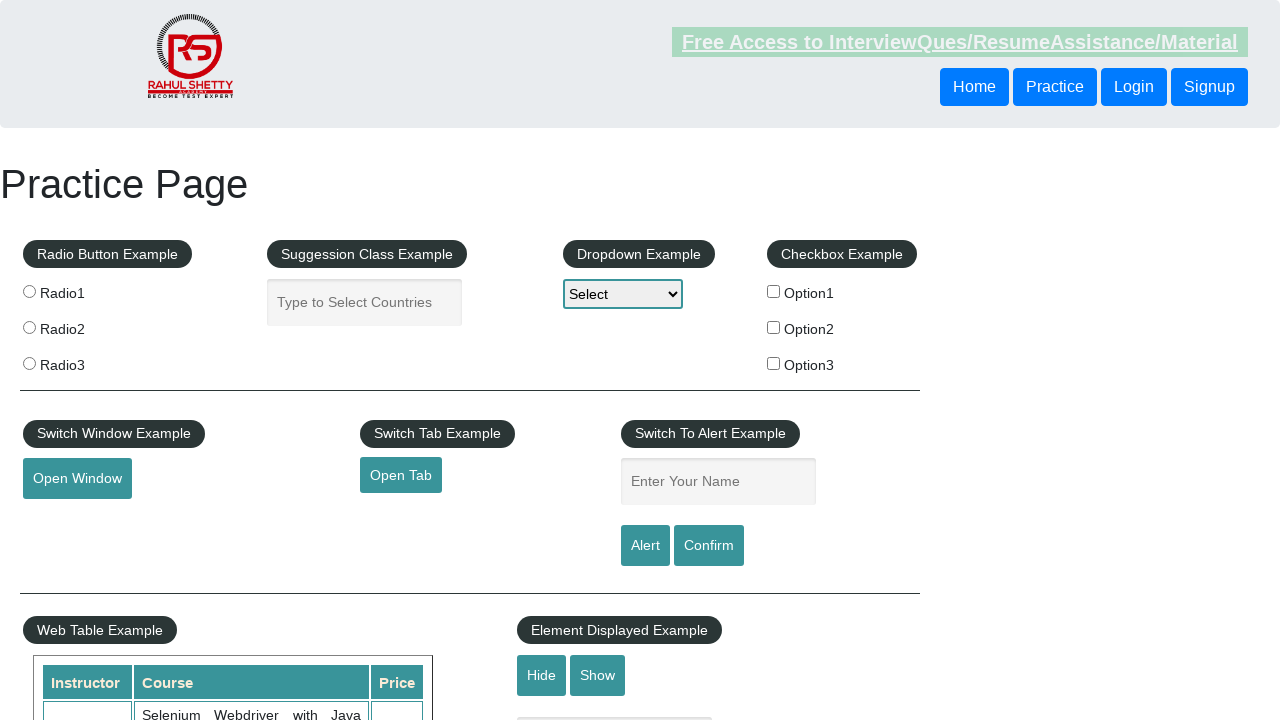

Footer section loaded - waited for #gf-BIG selector
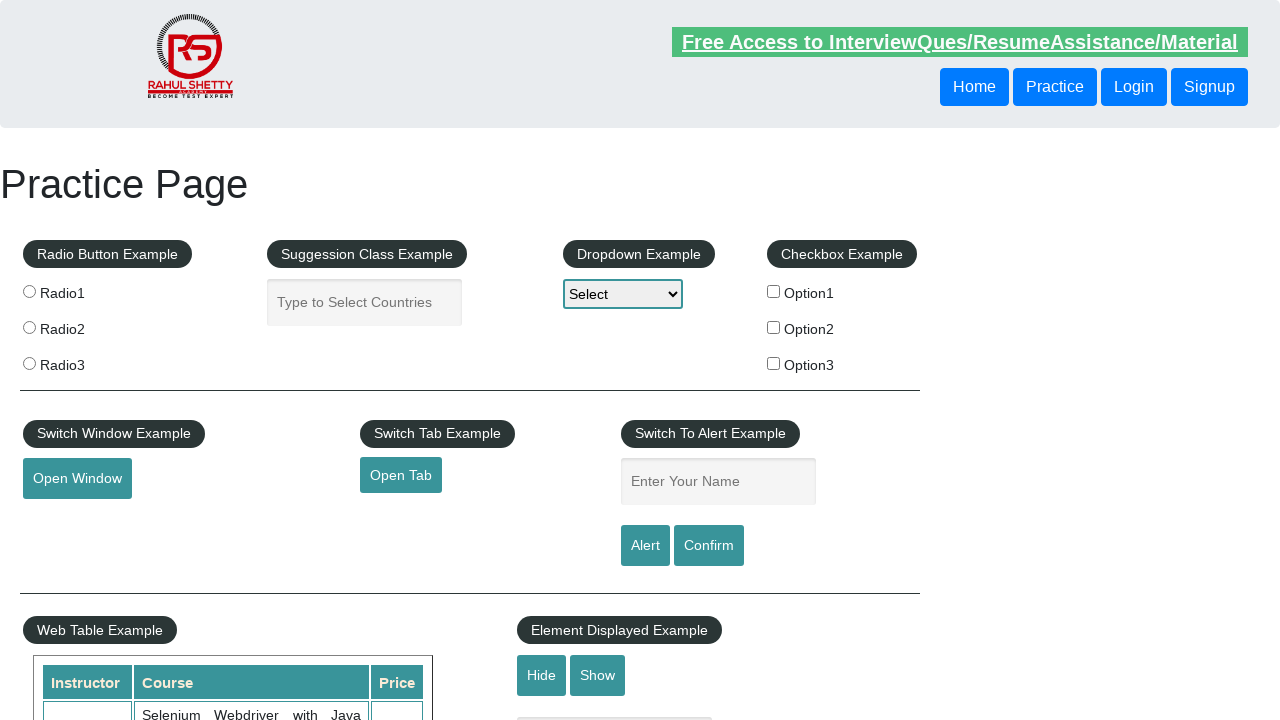

Located footer section element
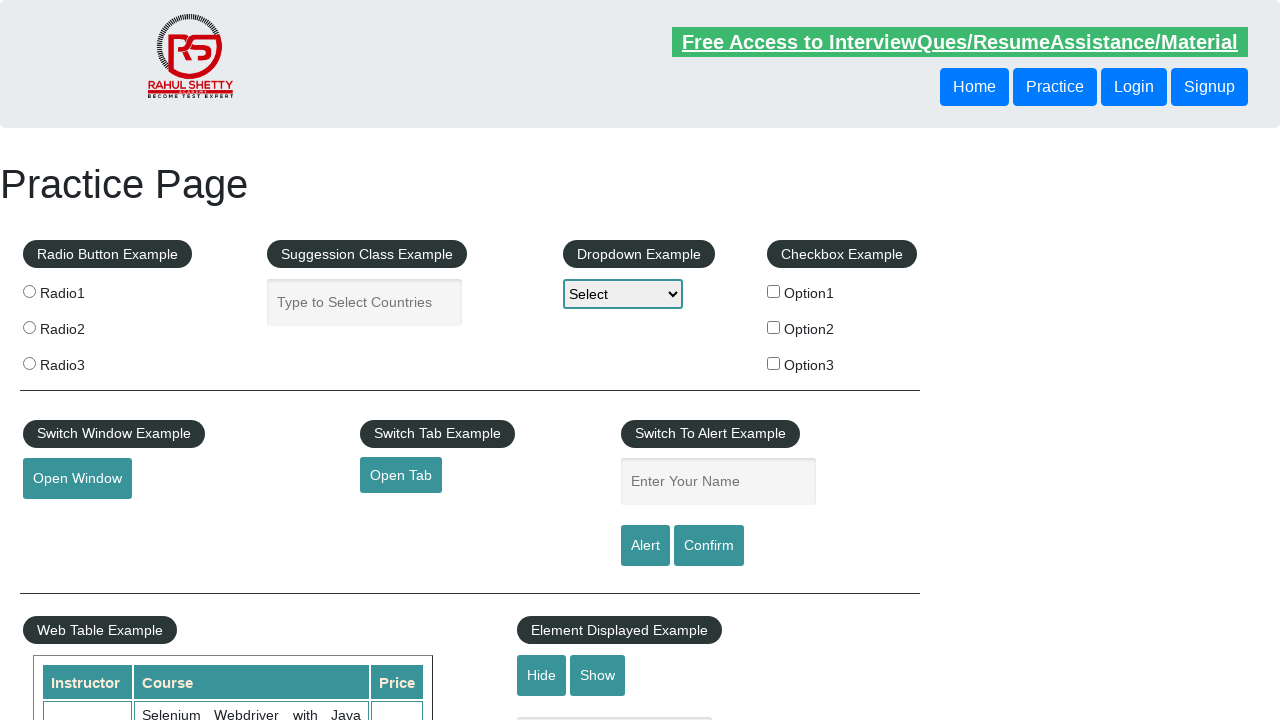

Located first column of footer links
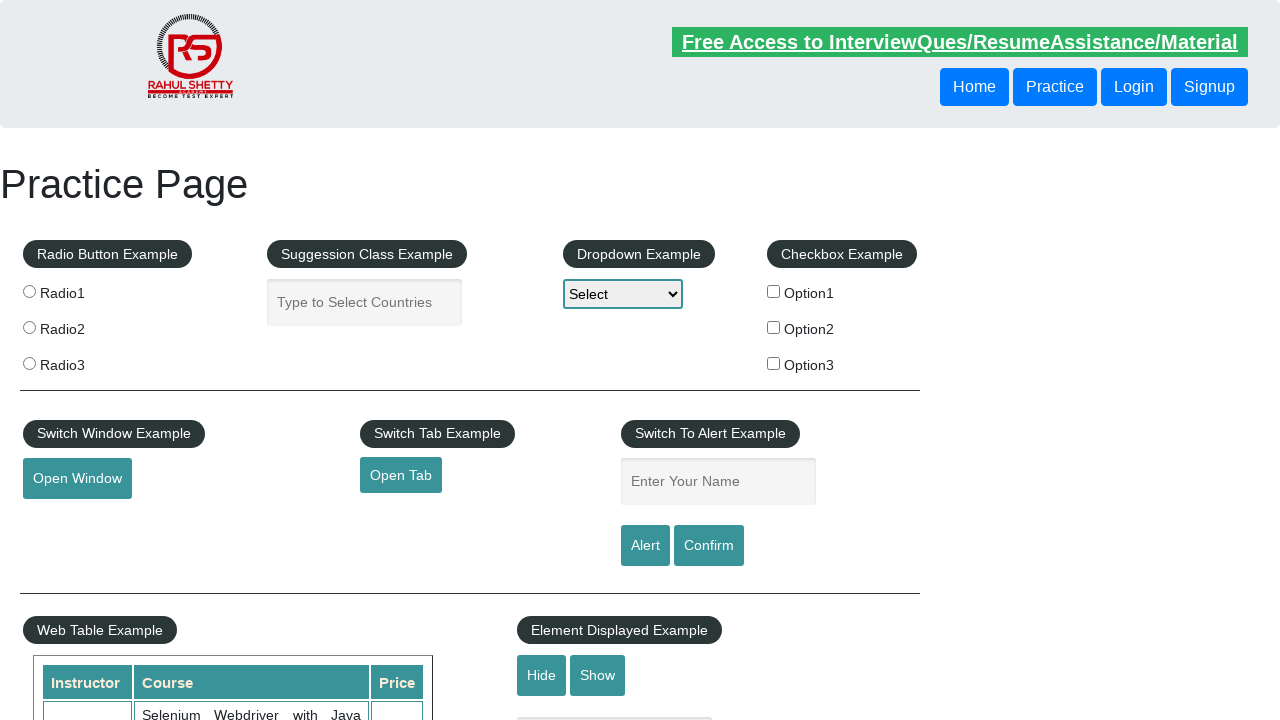

Found 5 links in the first footer column
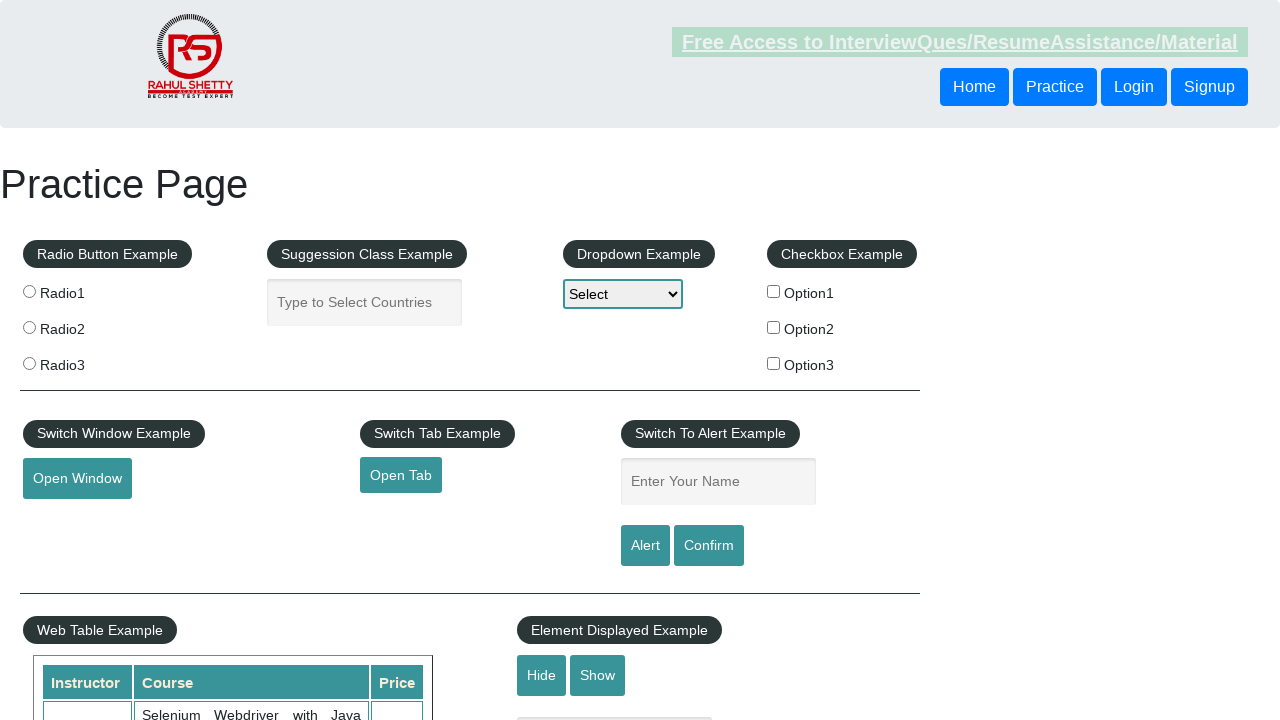

Opened footer link 1 in new tab using Ctrl+Click at (68, 520) on #gf-BIG >> xpath=//table/tbody/tr/td[1]/ul >> a >> nth=1
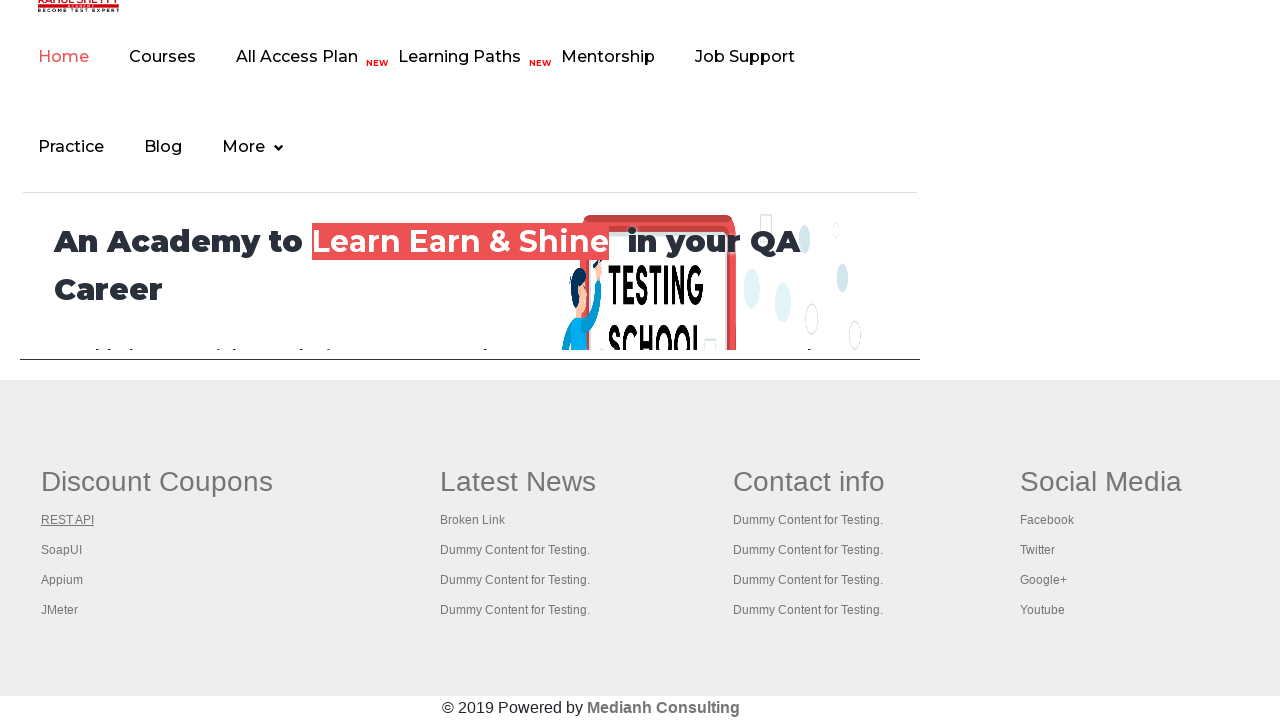

Waited 1000ms after opening link 1
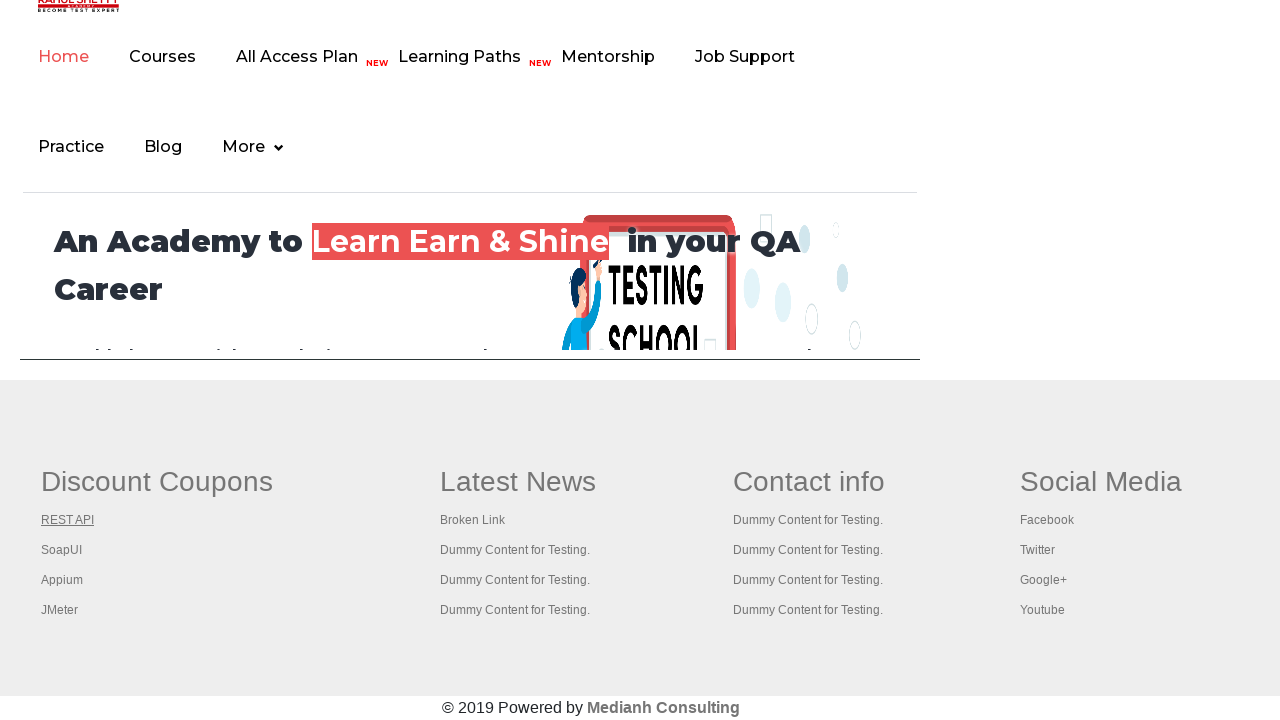

Opened footer link 2 in new tab using Ctrl+Click at (62, 550) on #gf-BIG >> xpath=//table/tbody/tr/td[1]/ul >> a >> nth=2
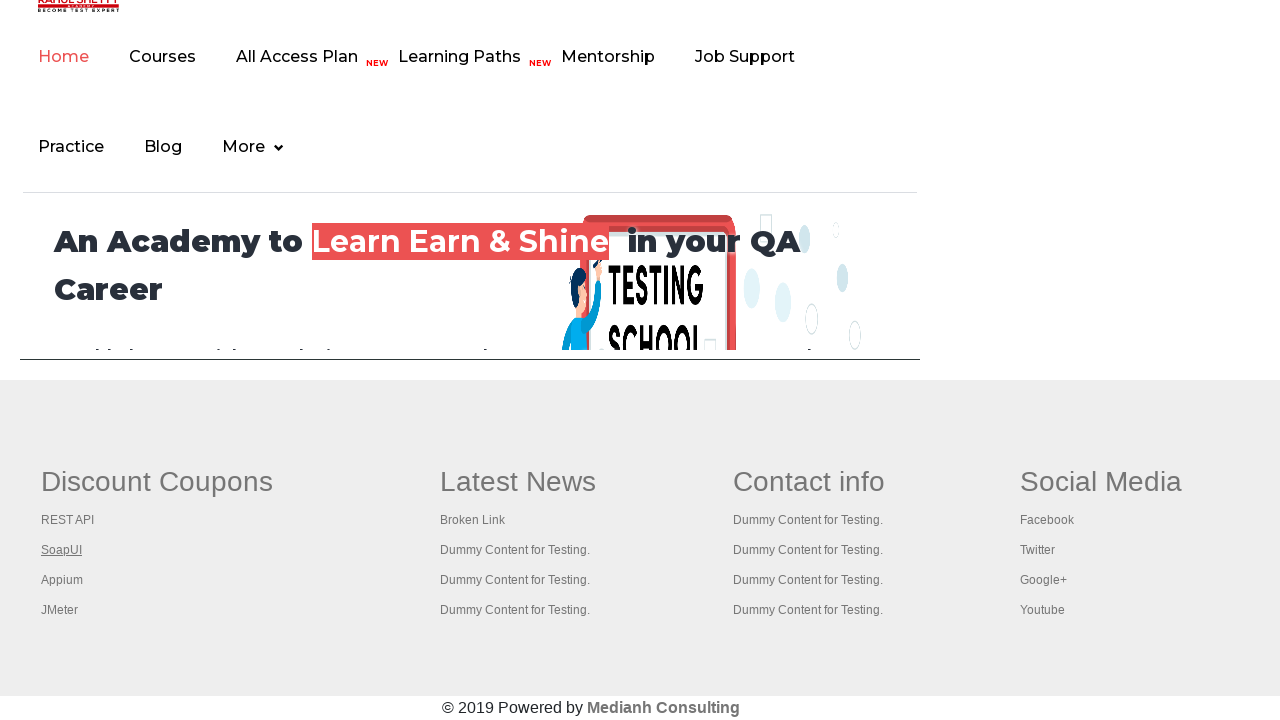

Waited 1000ms after opening link 2
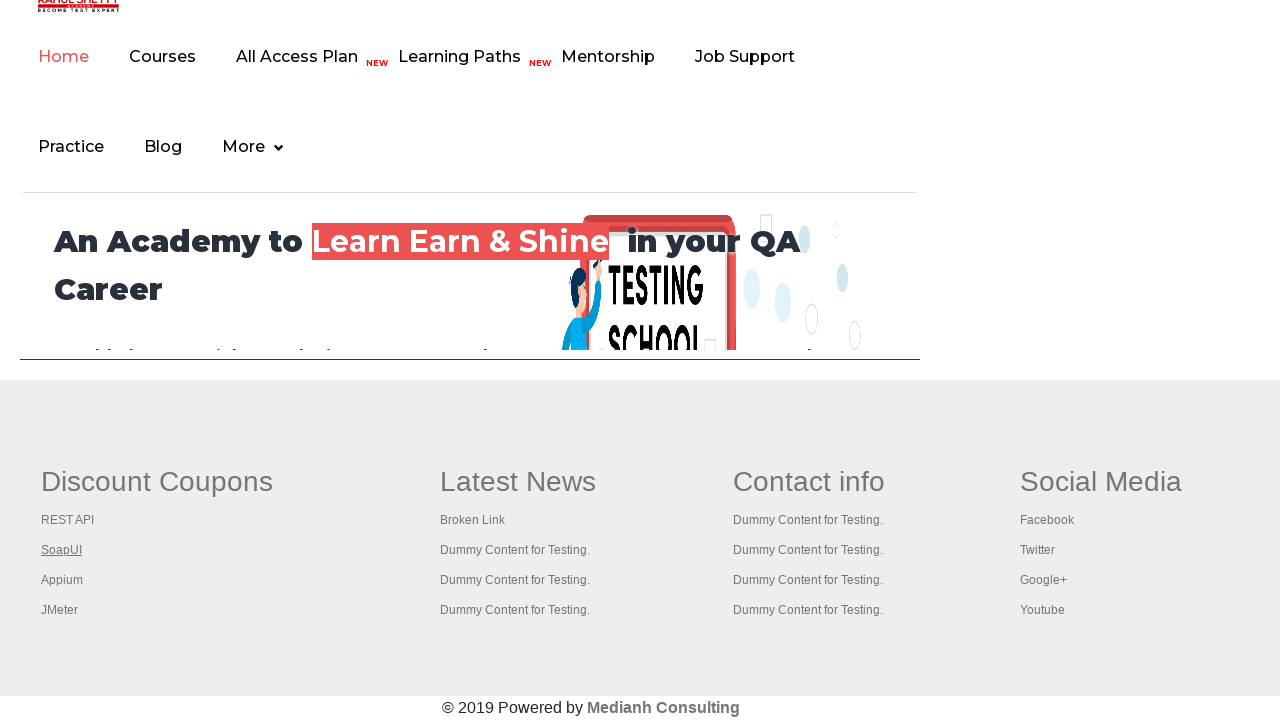

Opened footer link 3 in new tab using Ctrl+Click at (62, 580) on #gf-BIG >> xpath=//table/tbody/tr/td[1]/ul >> a >> nth=3
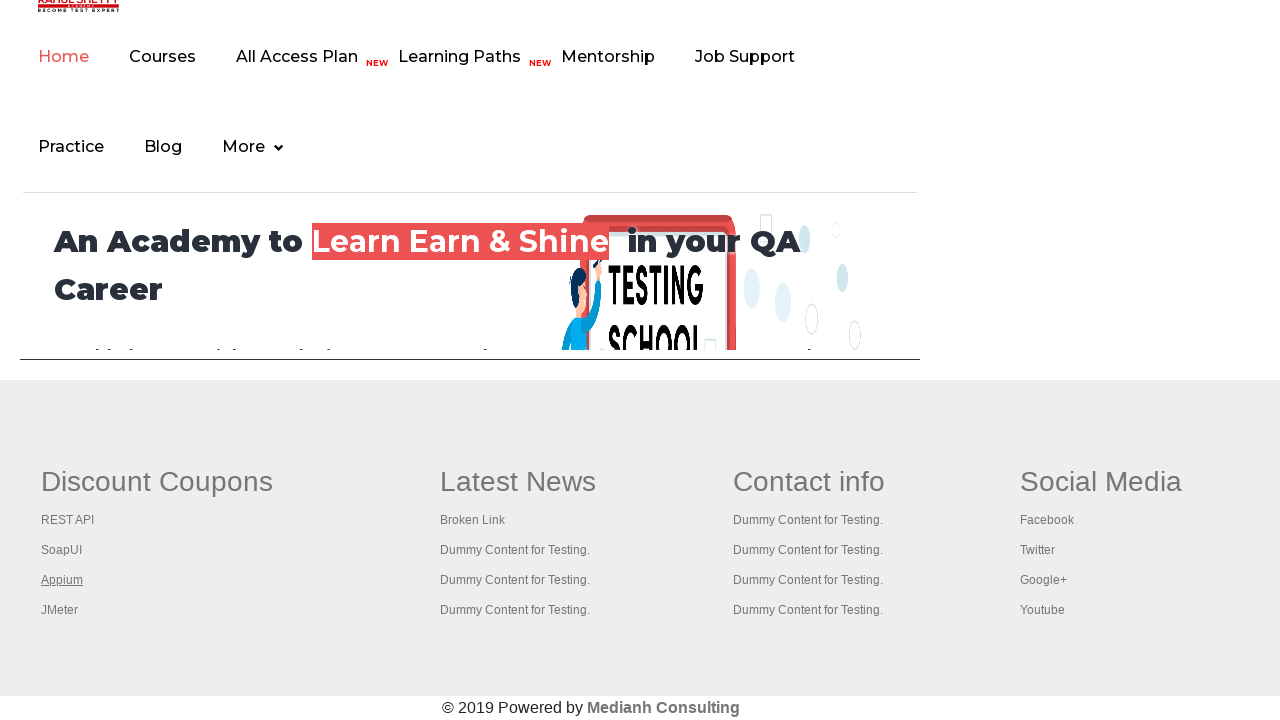

Waited 1000ms after opening link 3
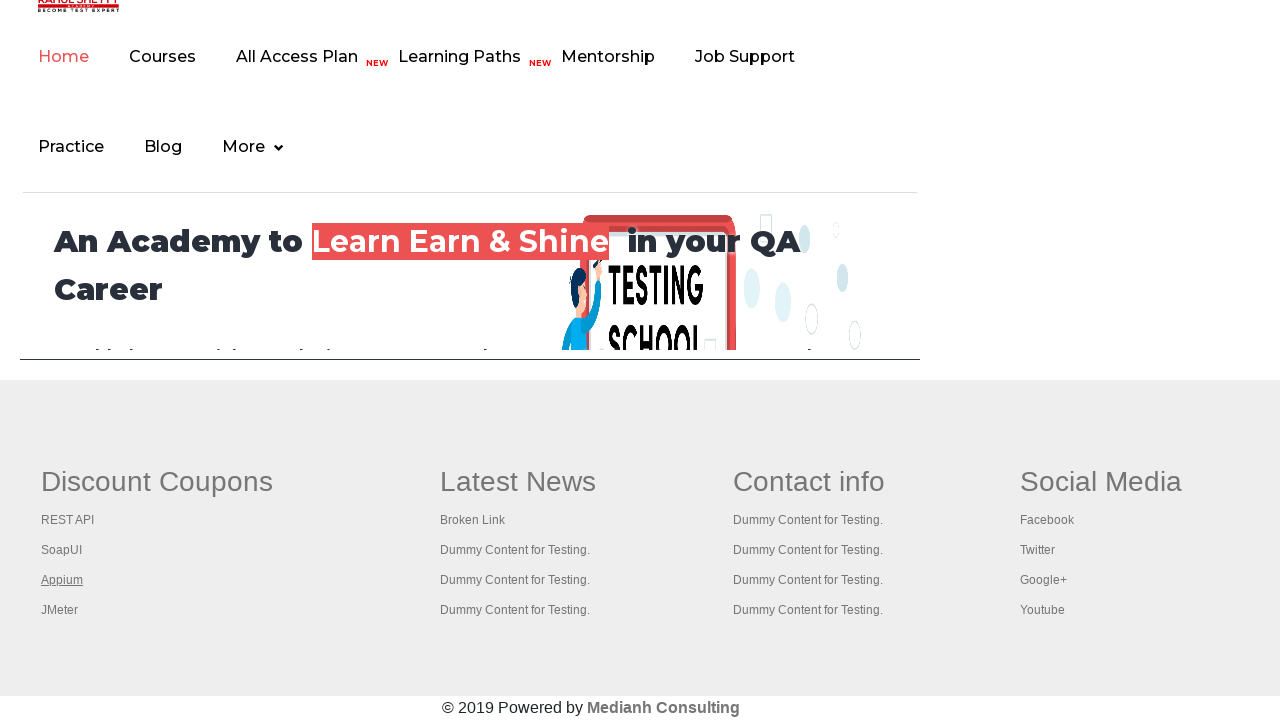

Opened footer link 4 in new tab using Ctrl+Click at (60, 610) on #gf-BIG >> xpath=//table/tbody/tr/td[1]/ul >> a >> nth=4
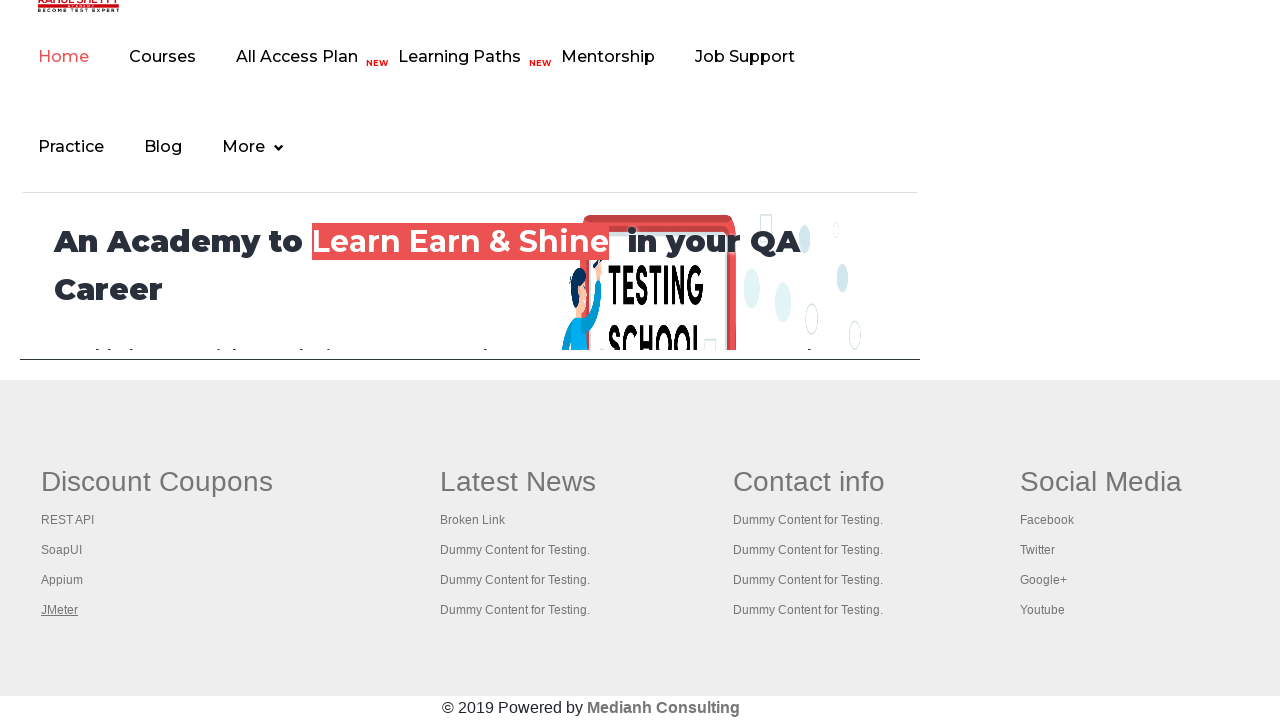

Waited 1000ms after opening link 4
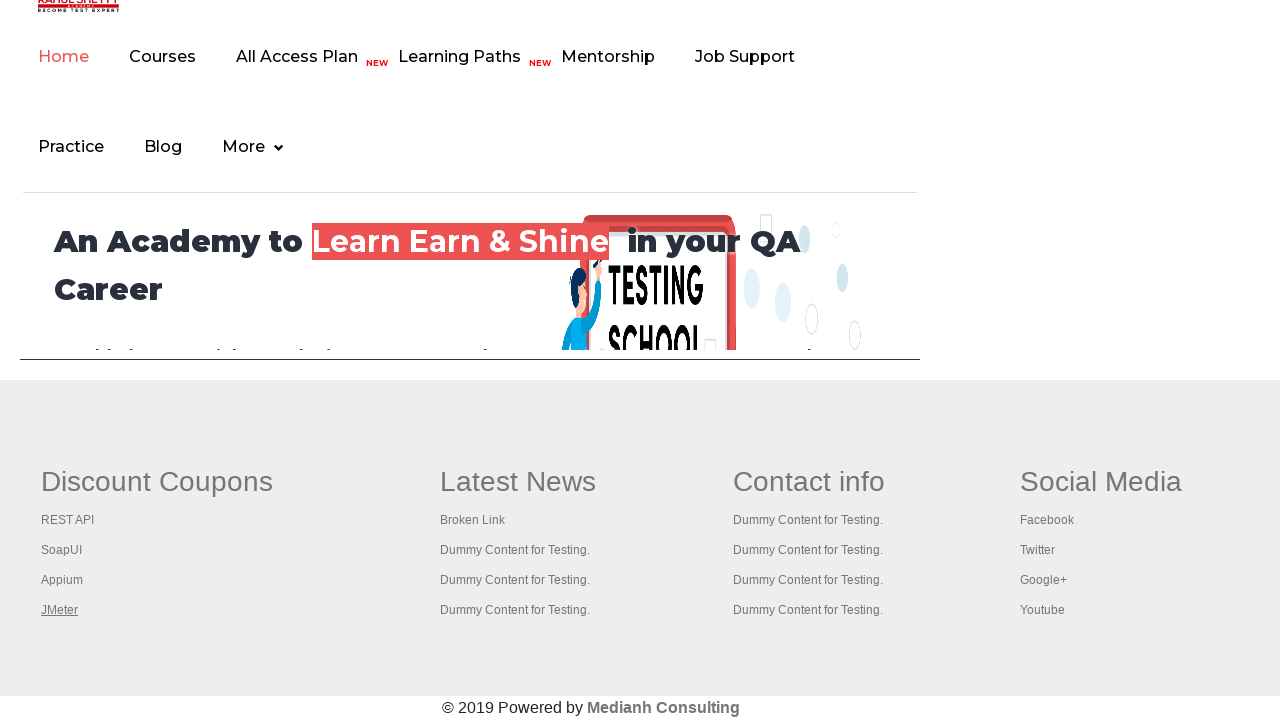

Retrieved all opened pages/tabs - total count: 5
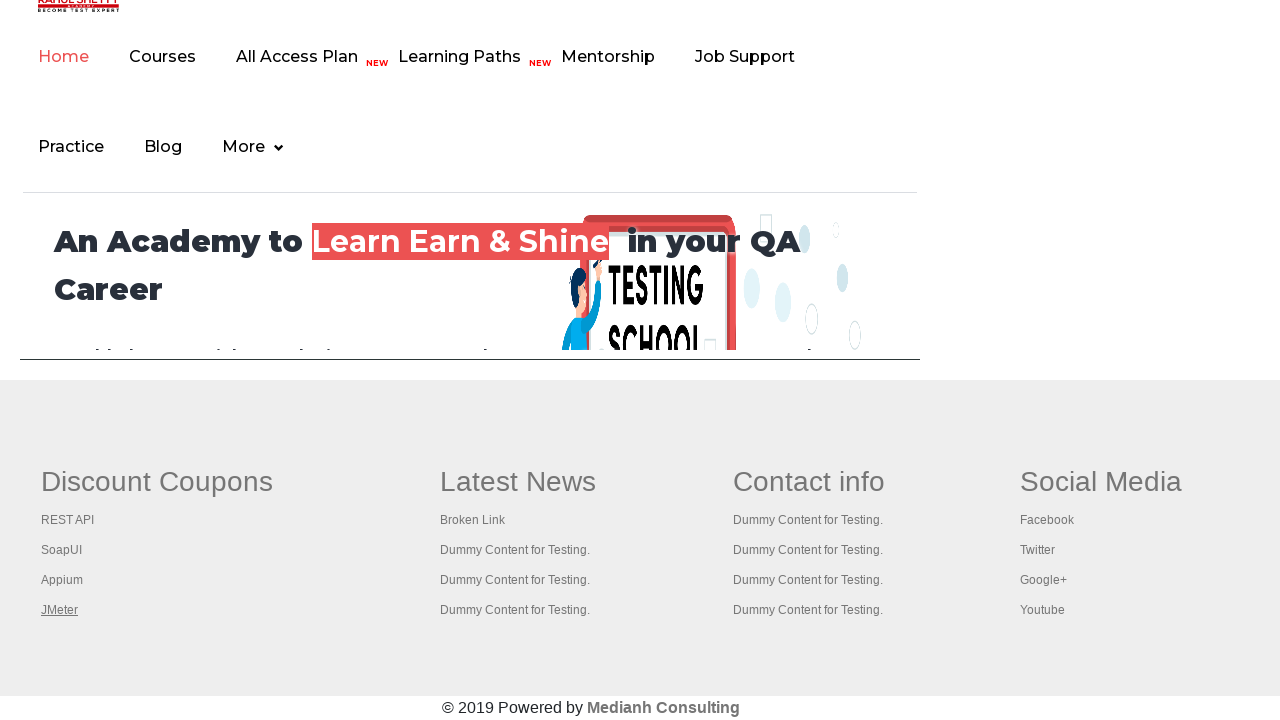

Switched to tab and brought it to front
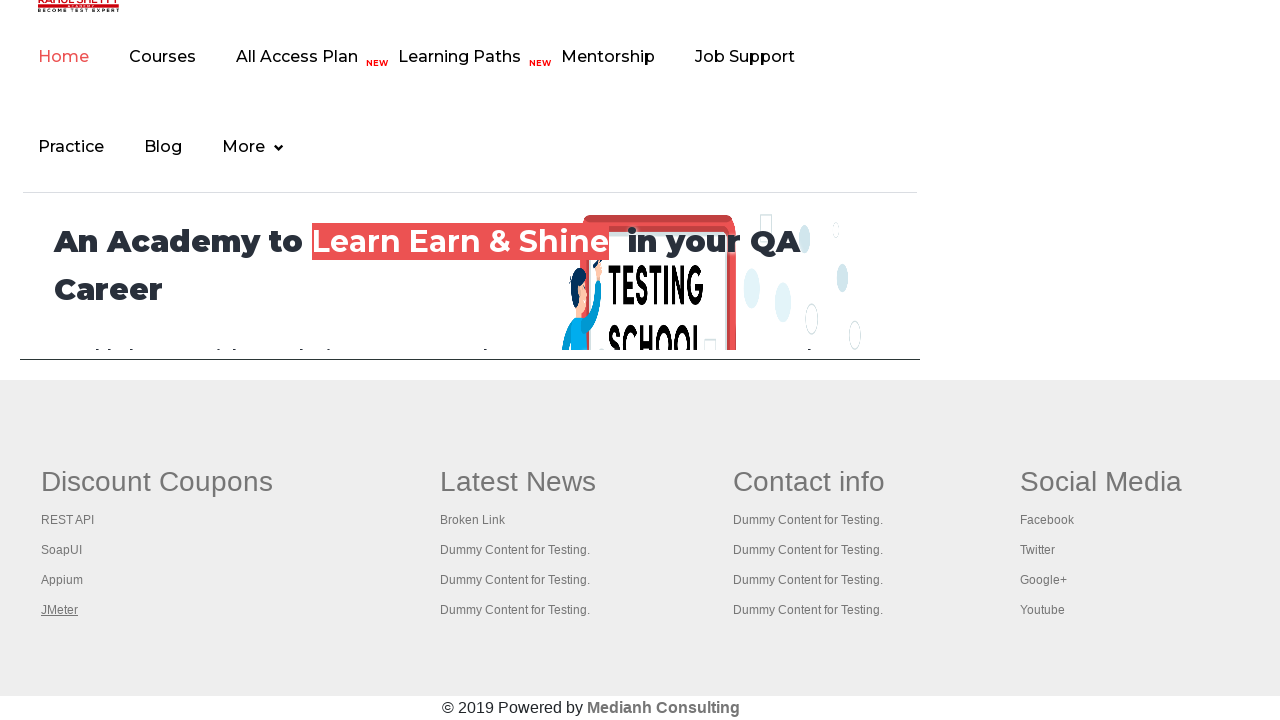

Verified page loaded successfully - domcontentloaded state reached
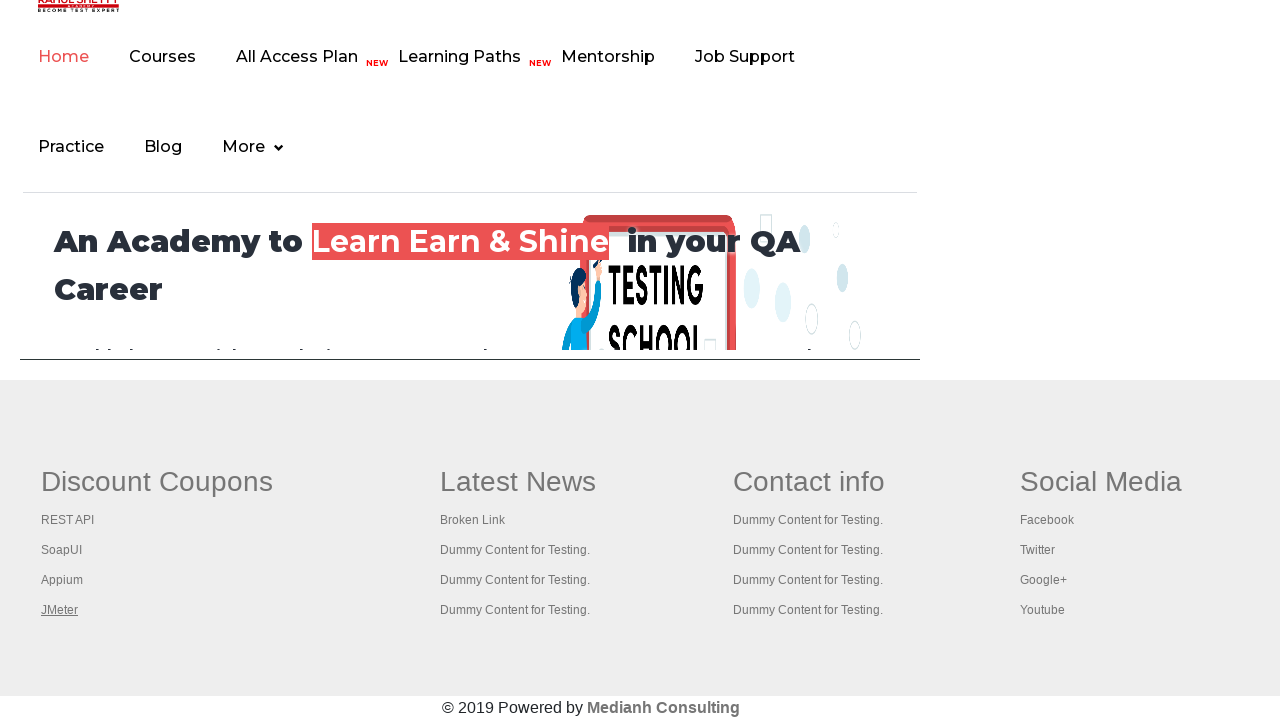

Switched to tab and brought it to front
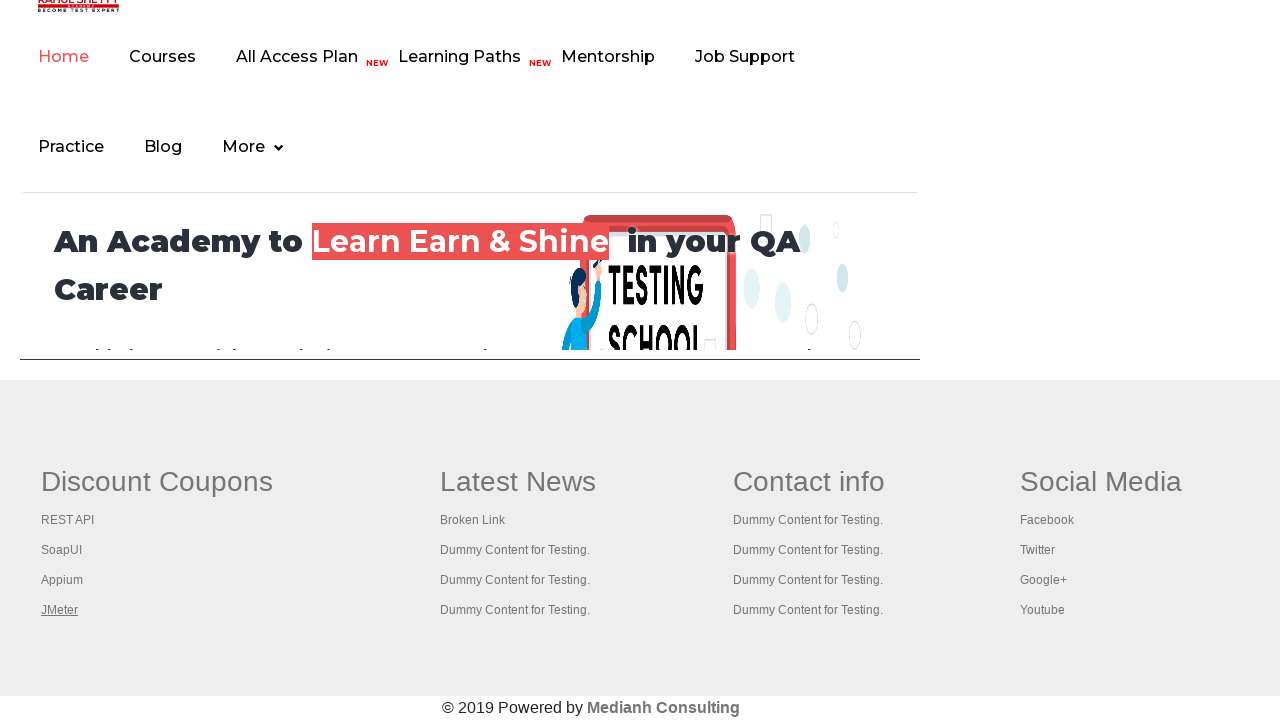

Verified page loaded successfully - domcontentloaded state reached
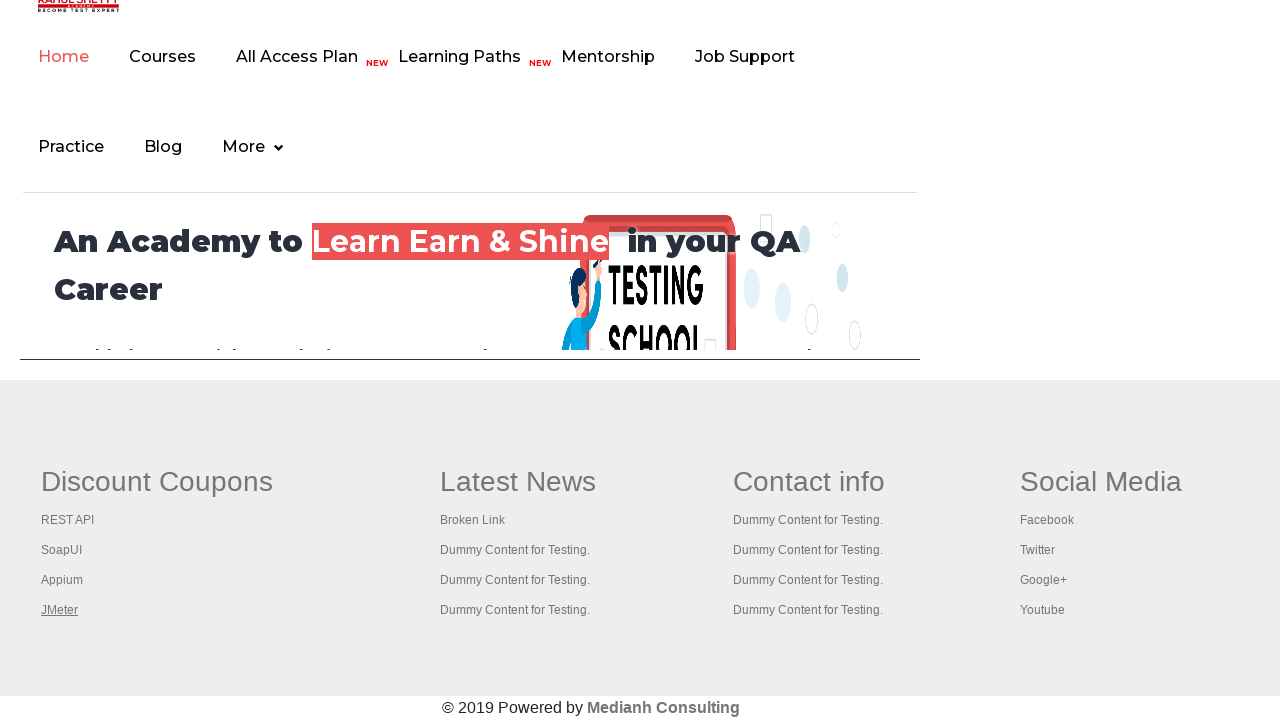

Switched to tab and brought it to front
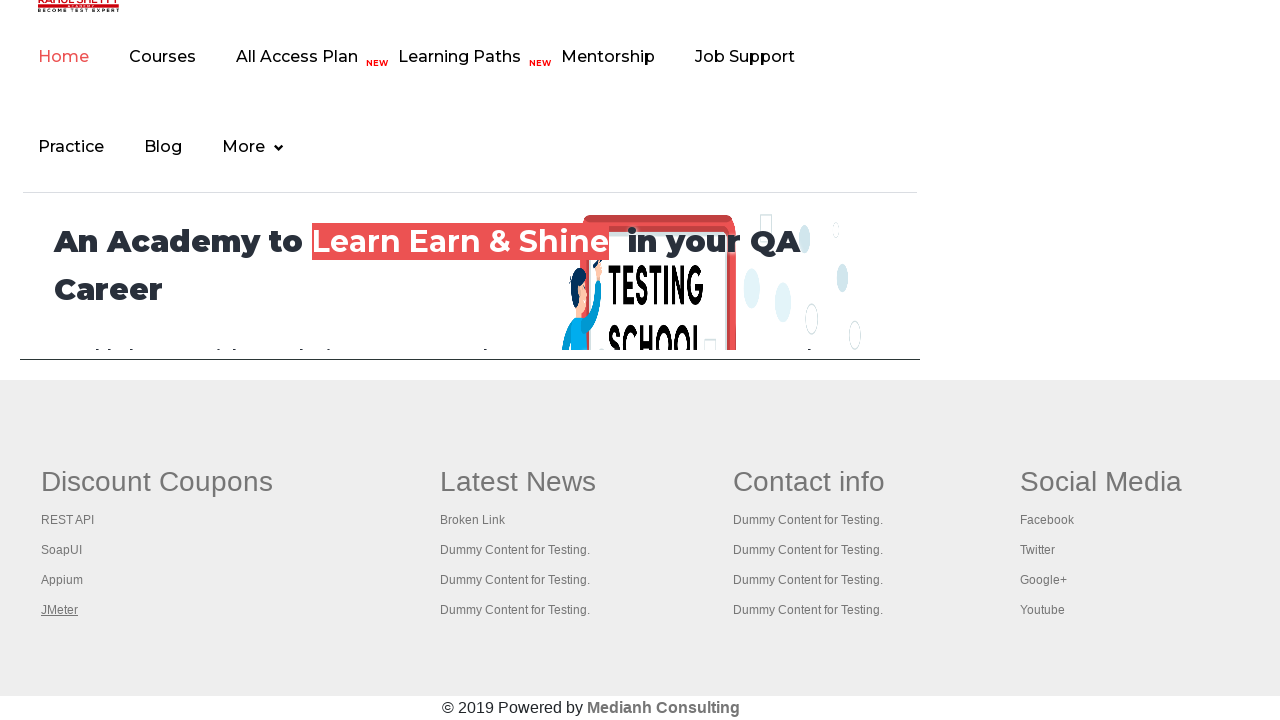

Verified page loaded successfully - domcontentloaded state reached
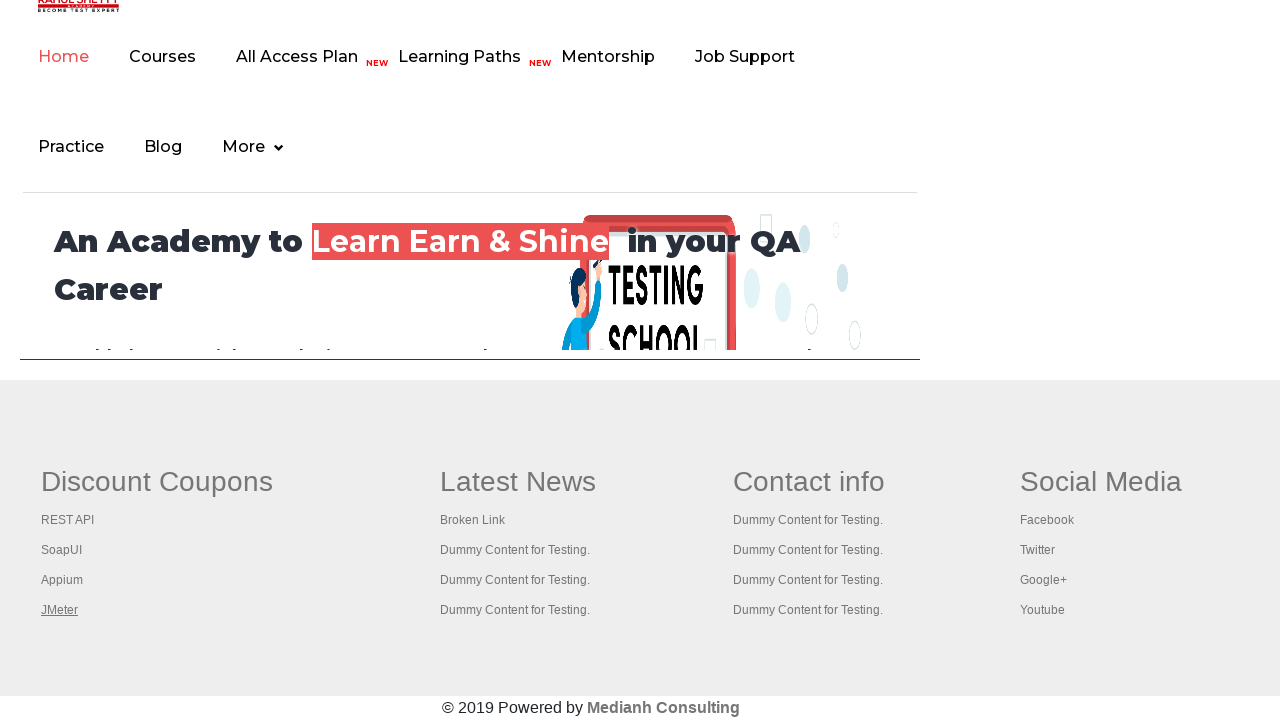

Switched to tab and brought it to front
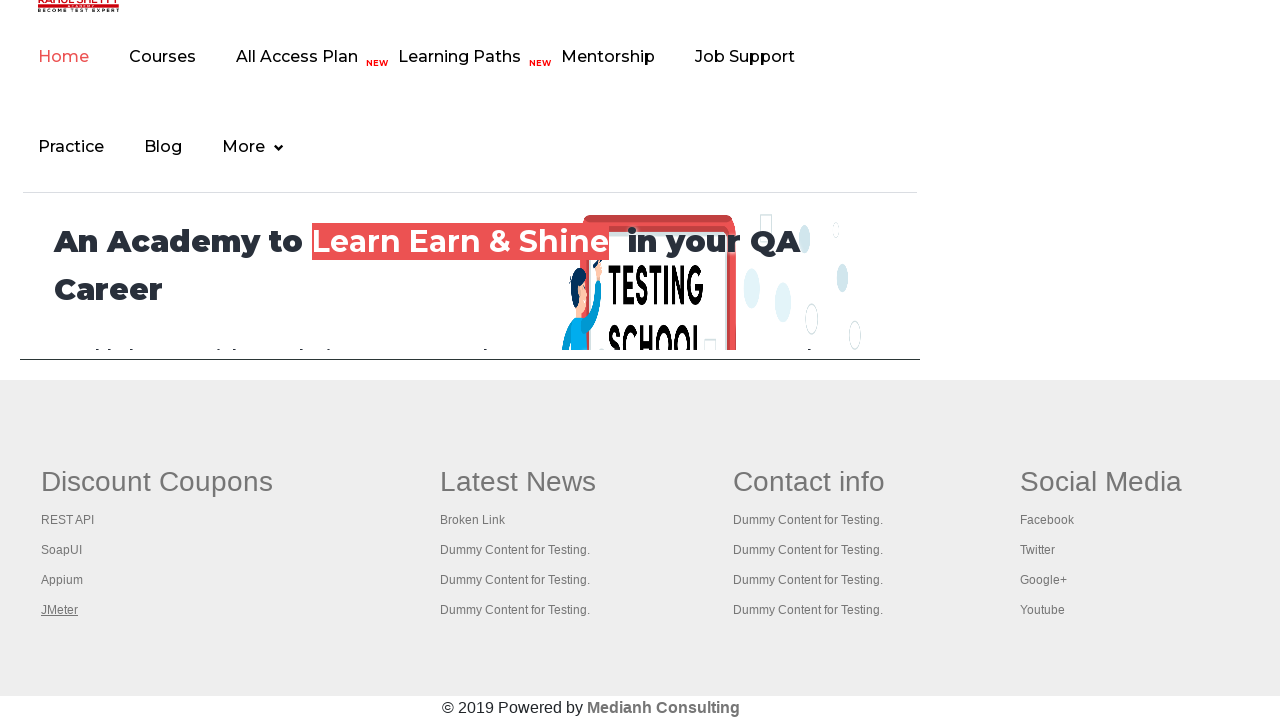

Verified page loaded successfully - domcontentloaded state reached
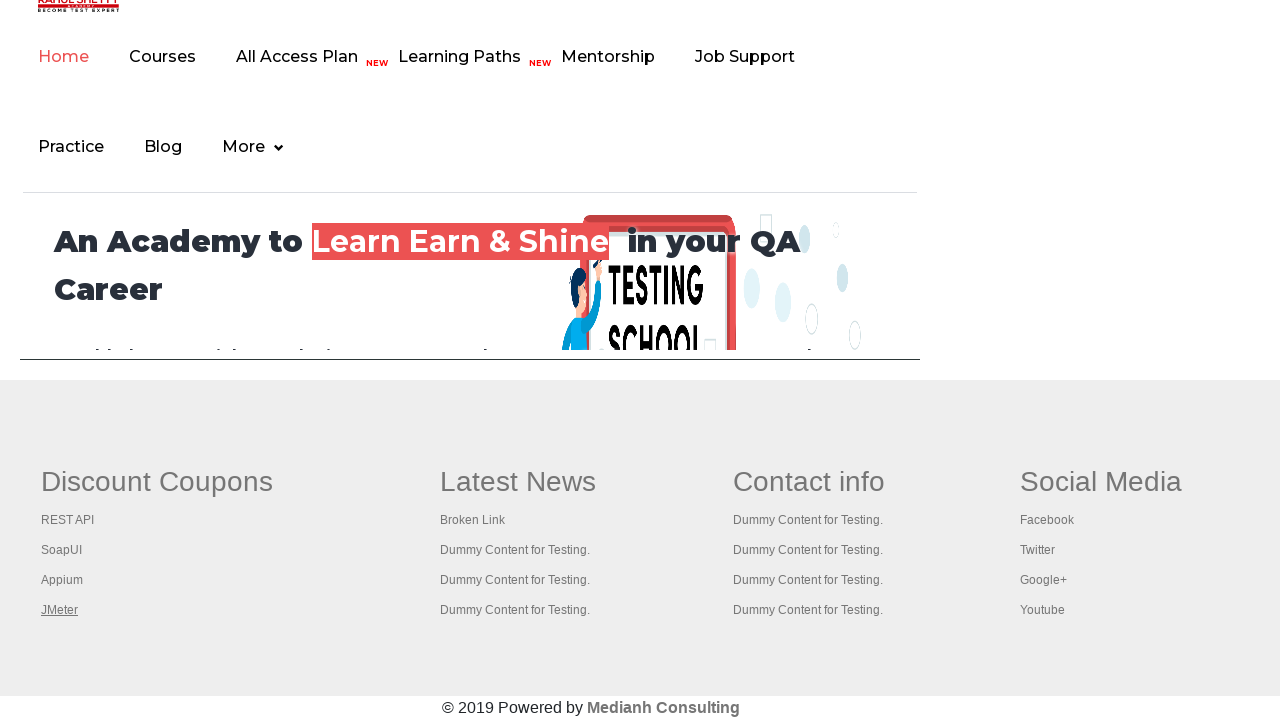

Switched to tab and brought it to front
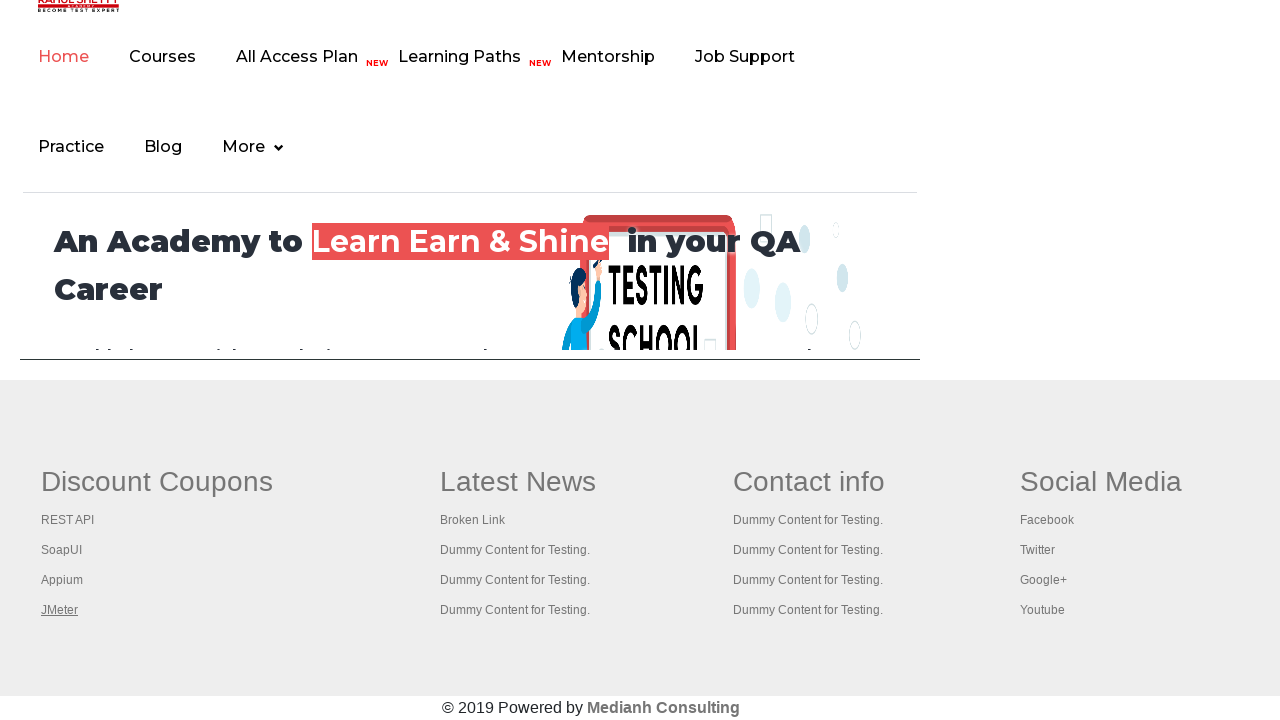

Verified page loaded successfully - domcontentloaded state reached
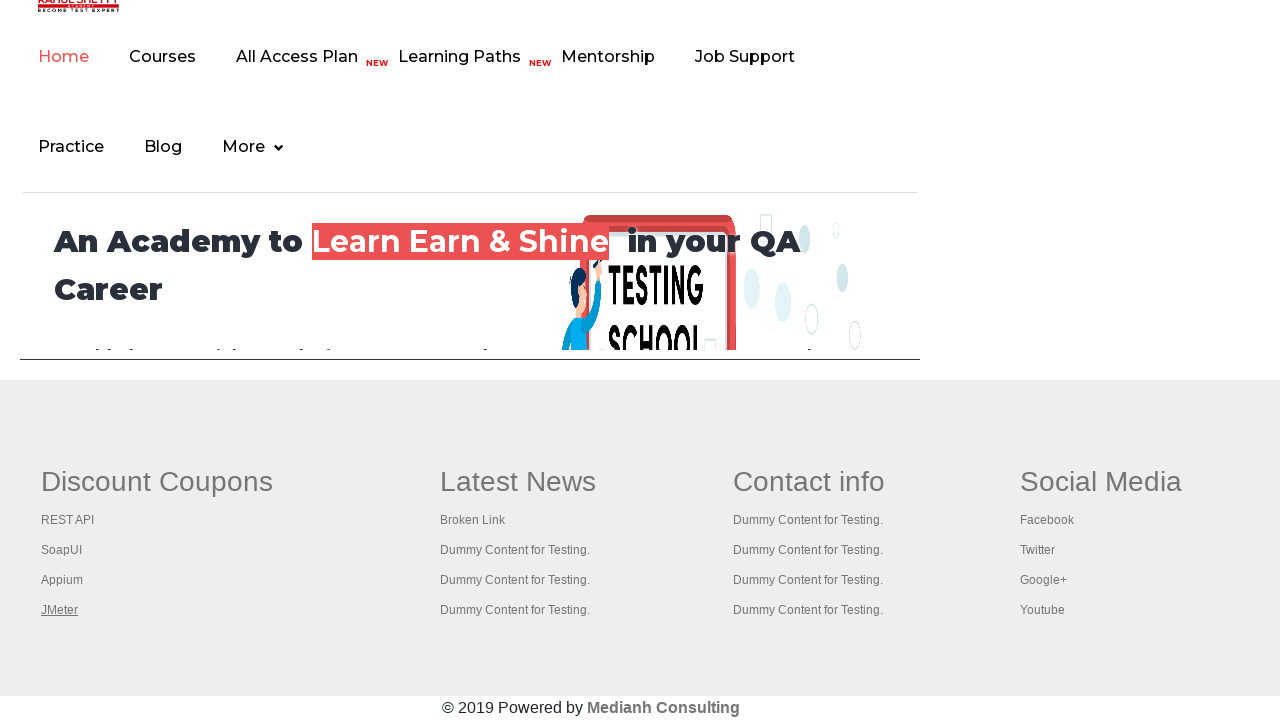

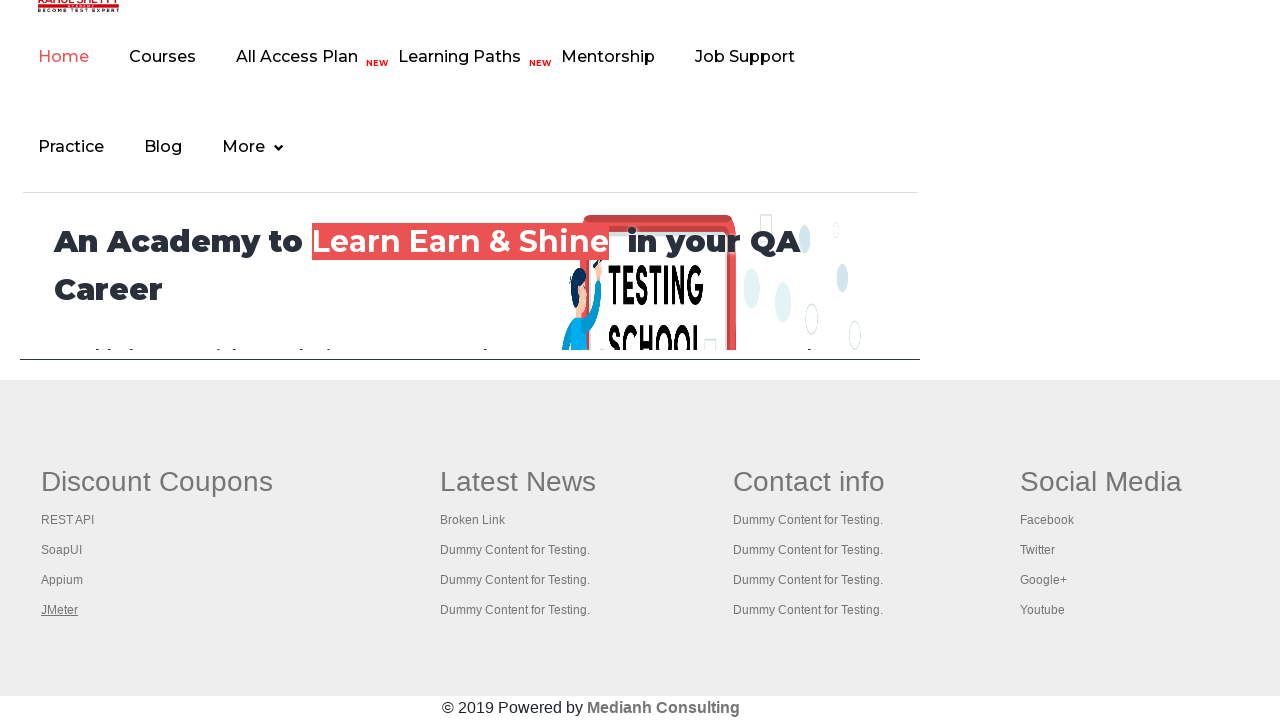